Navigates to a test automation practice site and performs basic keyboard (up arrow, down arrow) and mouse (left click) actions to demonstrate input simulation capabilities.

Starting URL: https://testautomationpractice.blogspot.com/

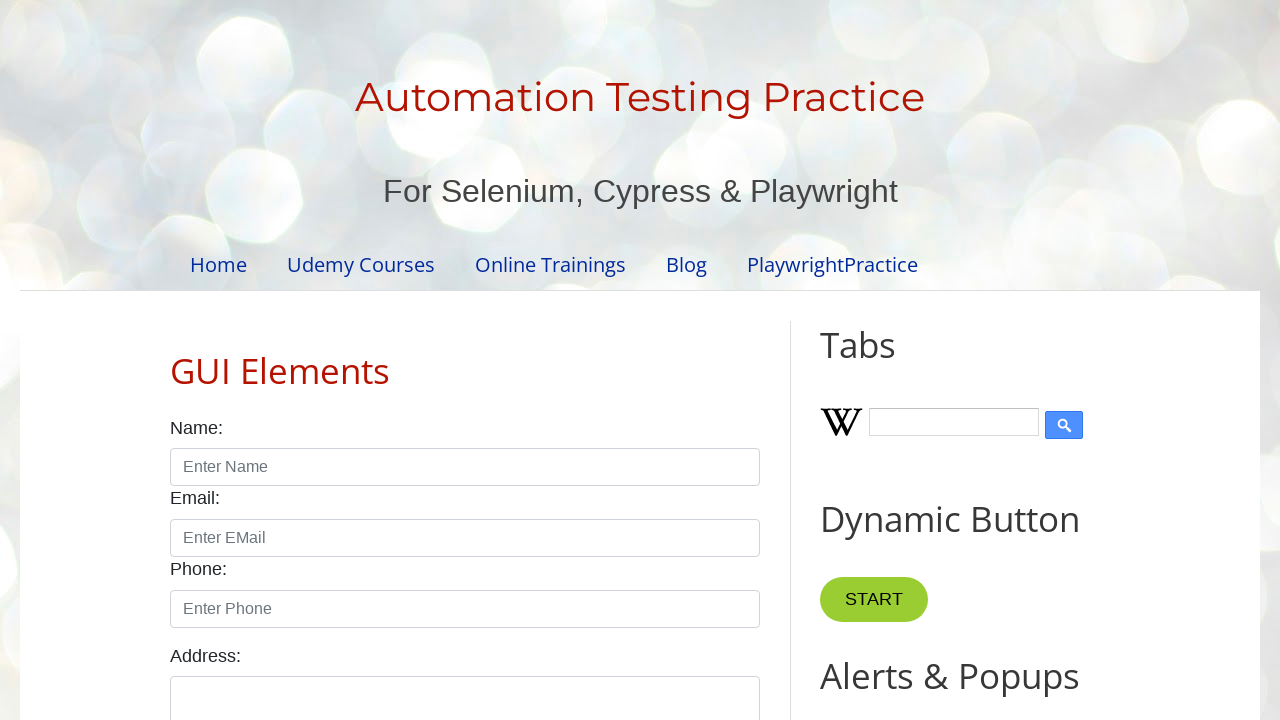

Set viewport size to 1920x1080
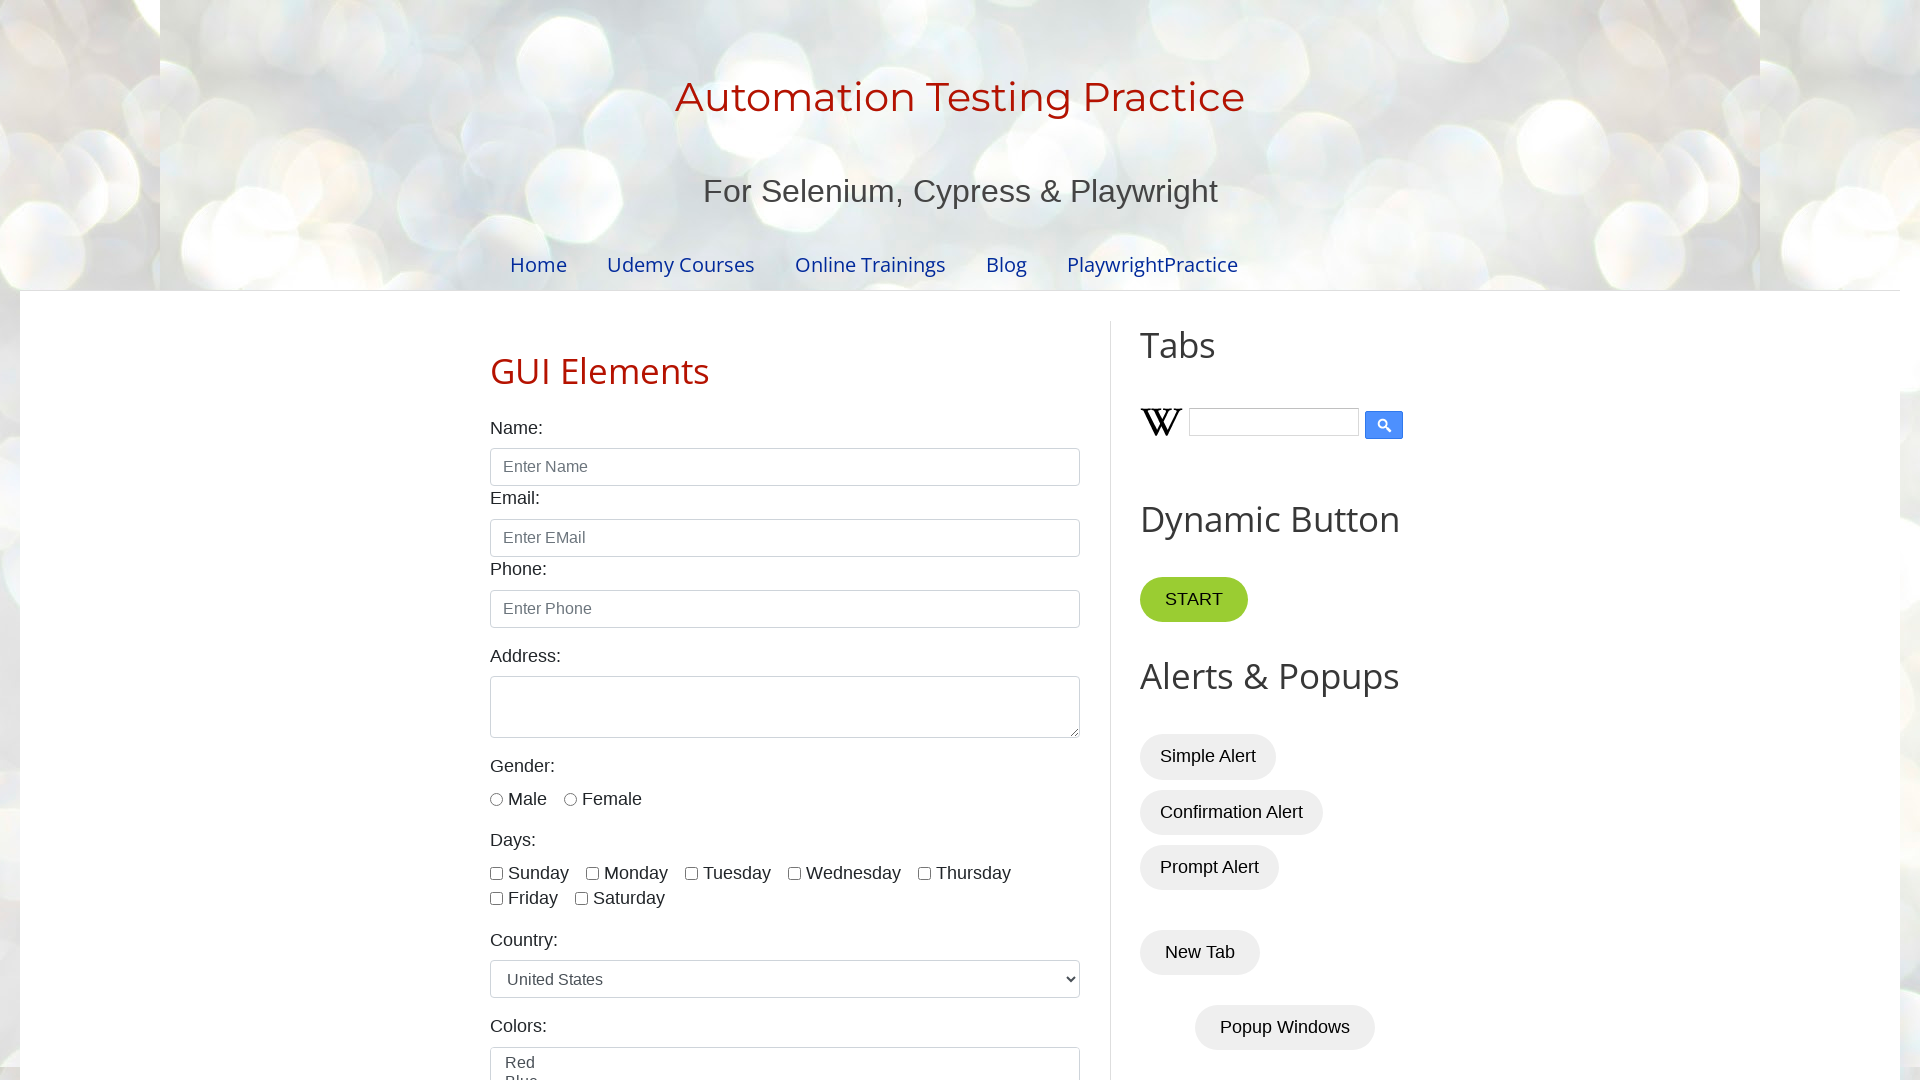

Pressed Up arrow key
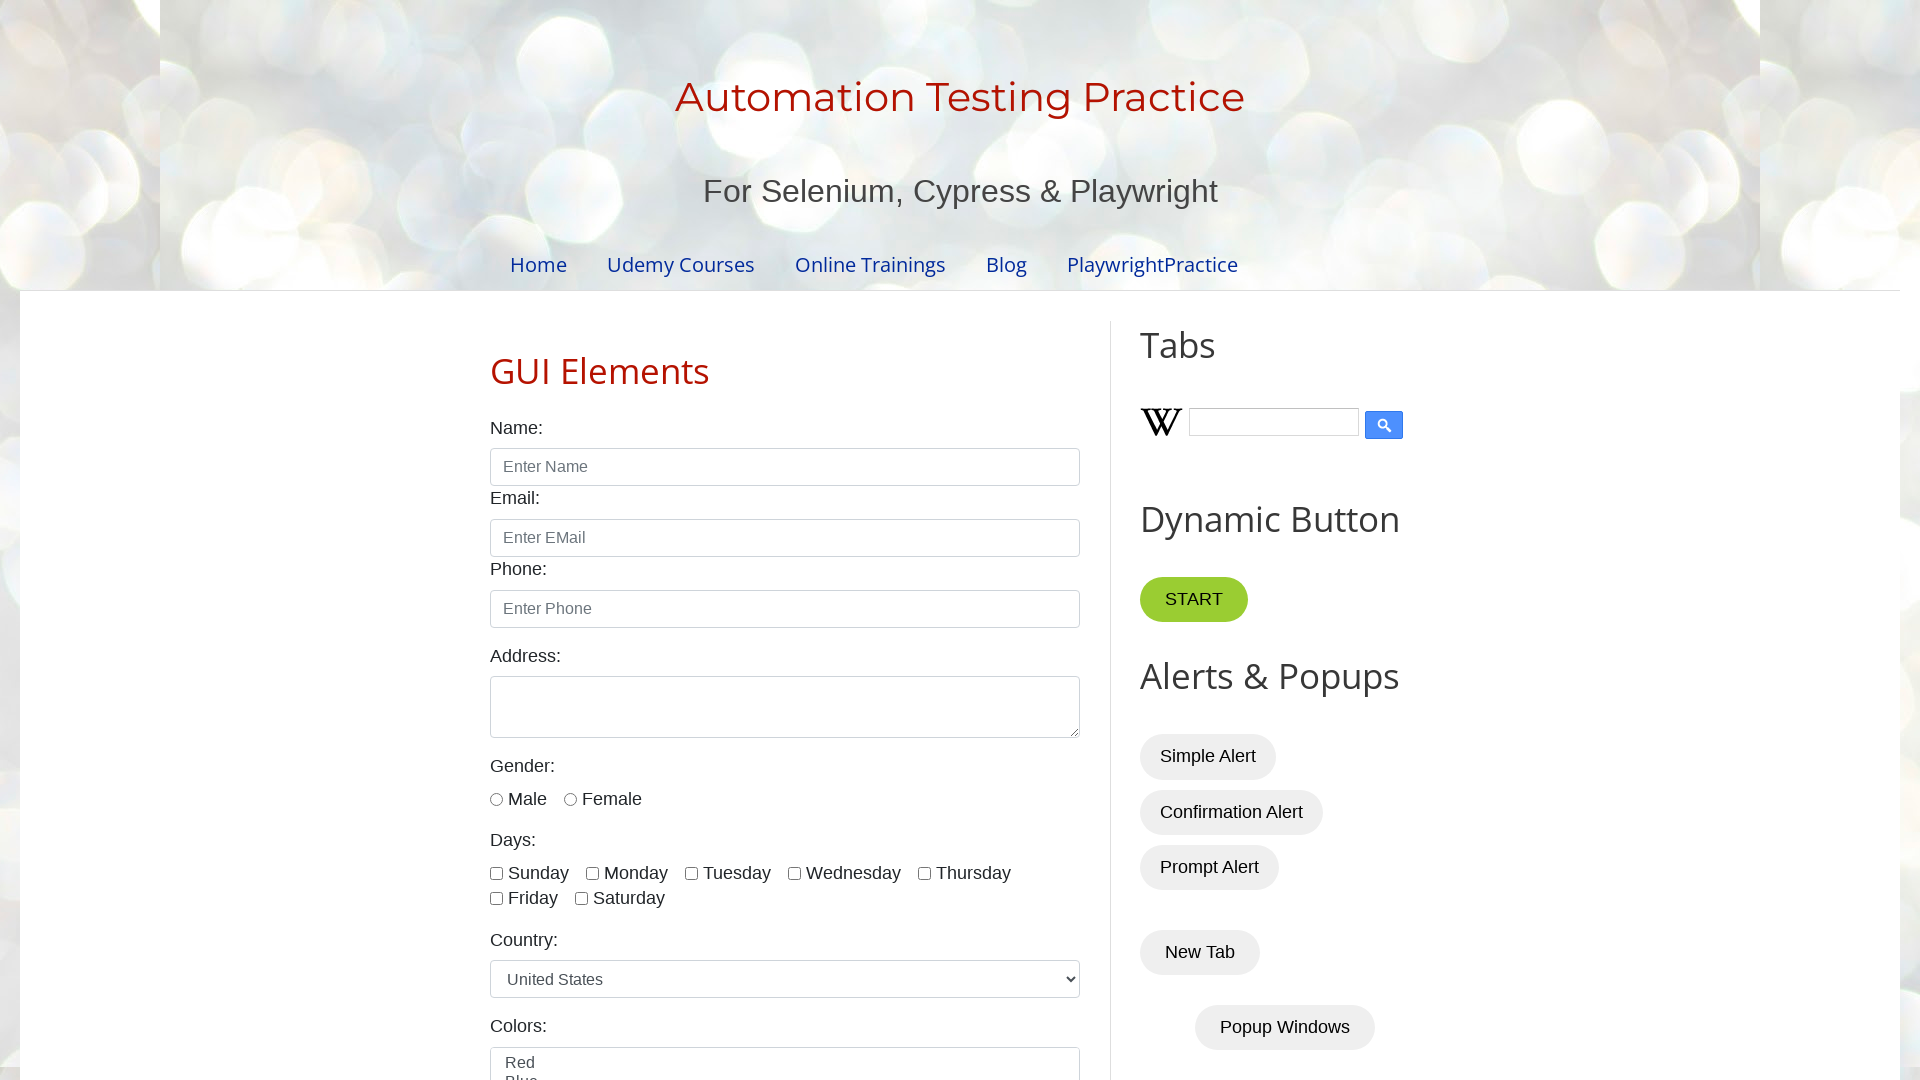

Pressed Down arrow key
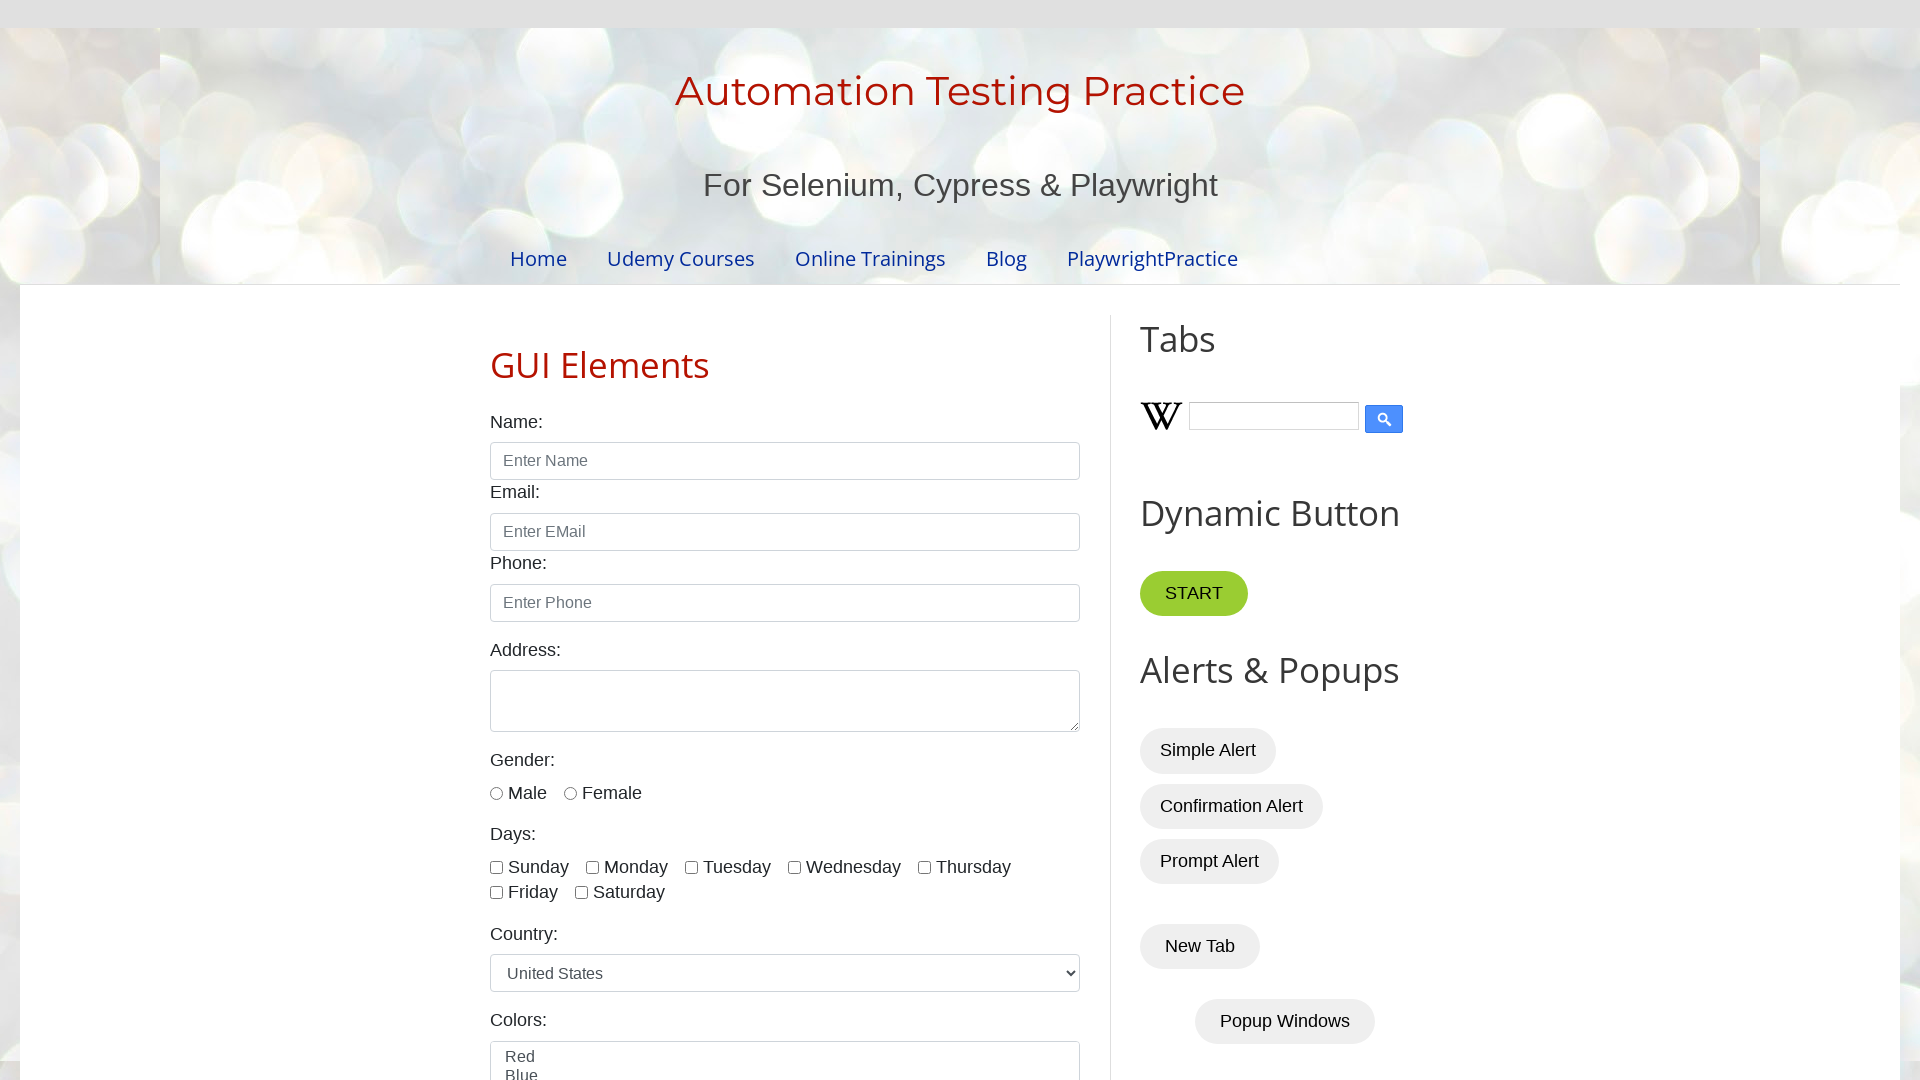

Performed left mouse click at coordinates (500, 300) at (500, 300)
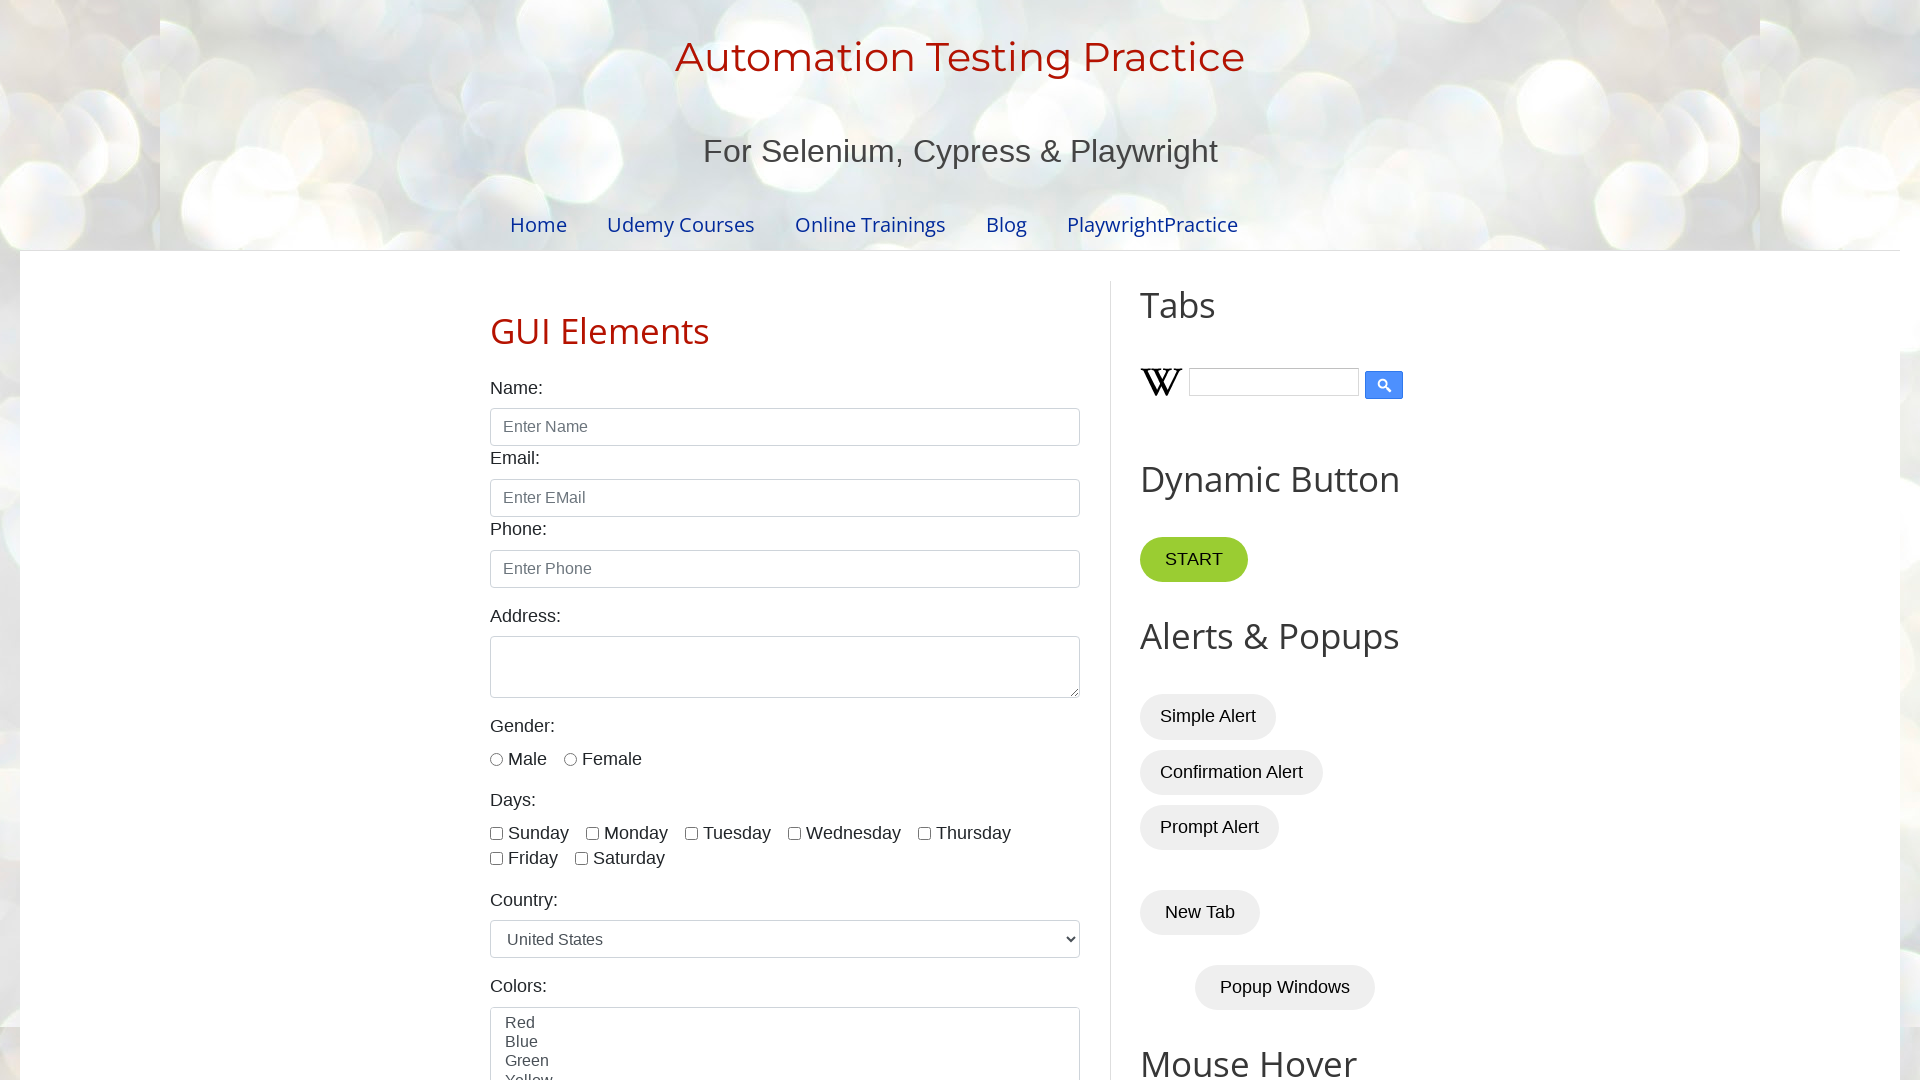

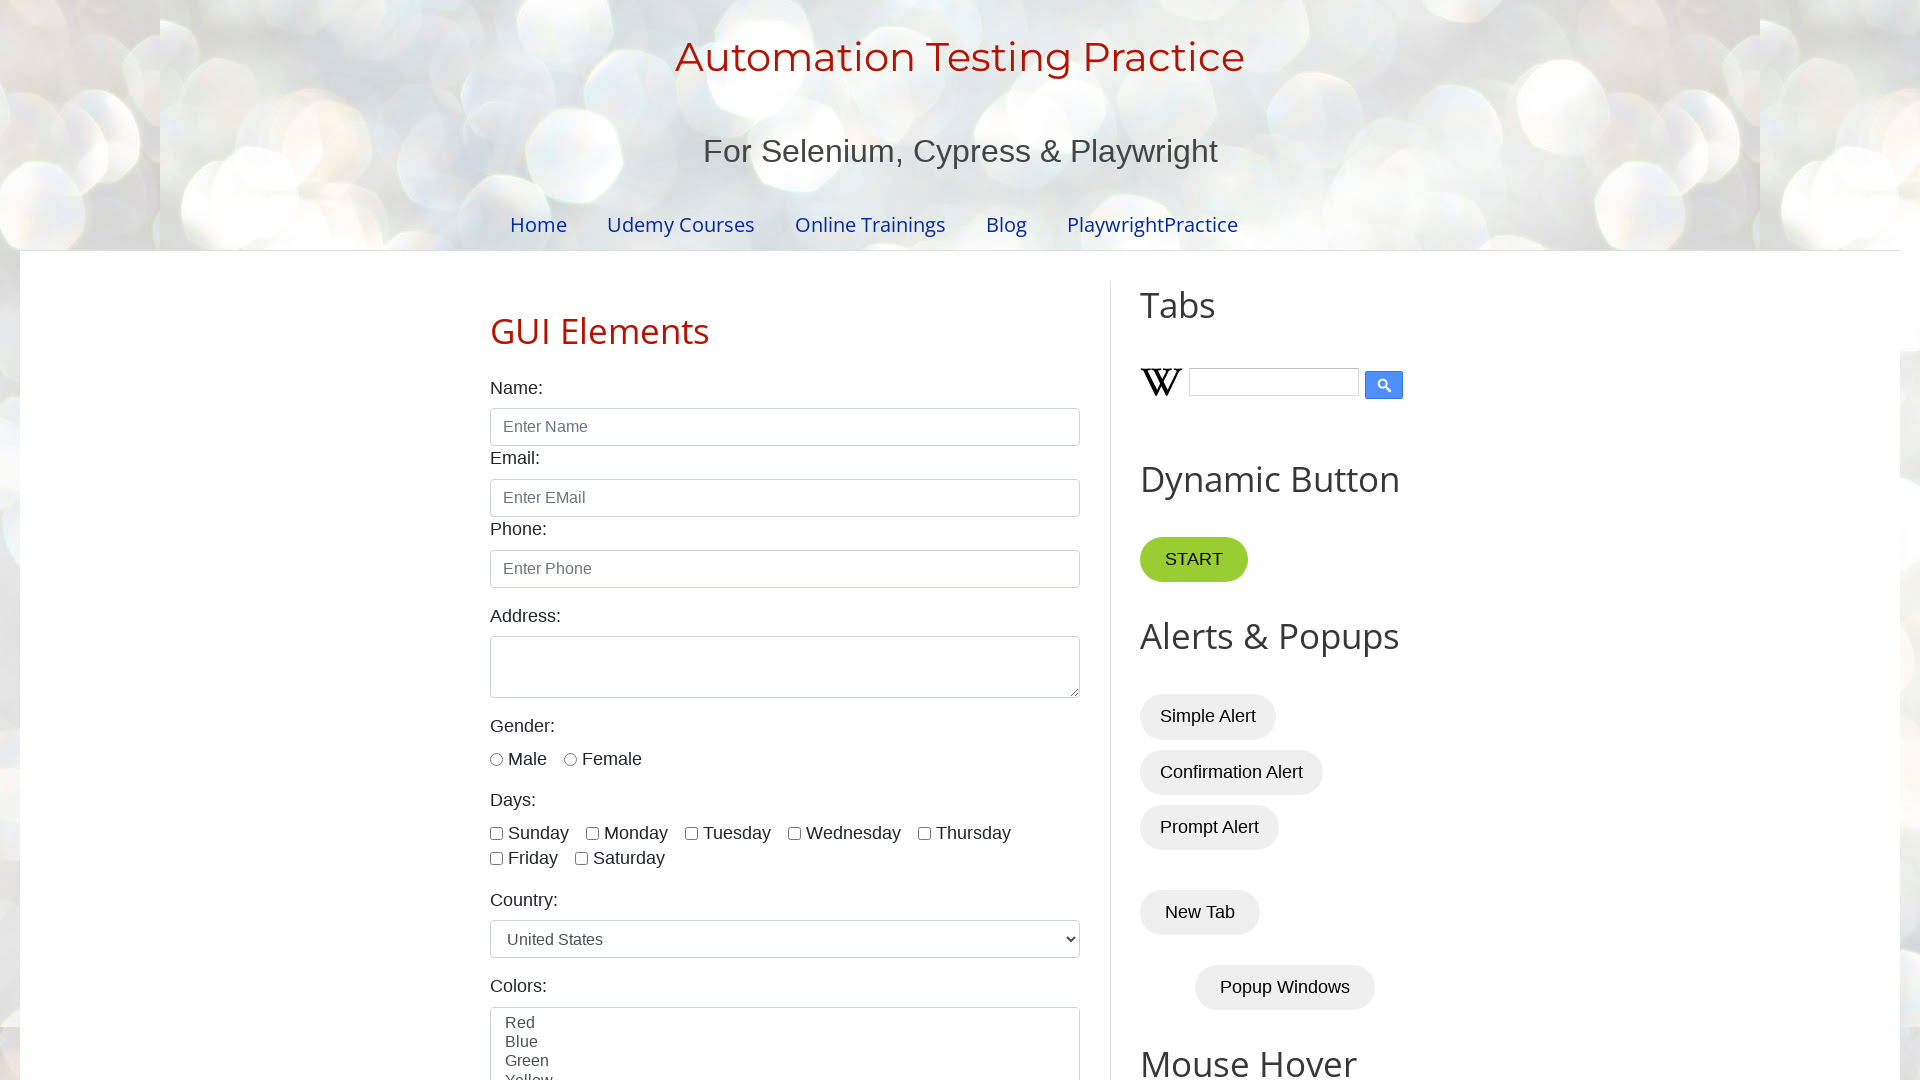